Tests checking and unchecking the mark all as complete toggle

Starting URL: https://demo.playwright.dev/todomvc

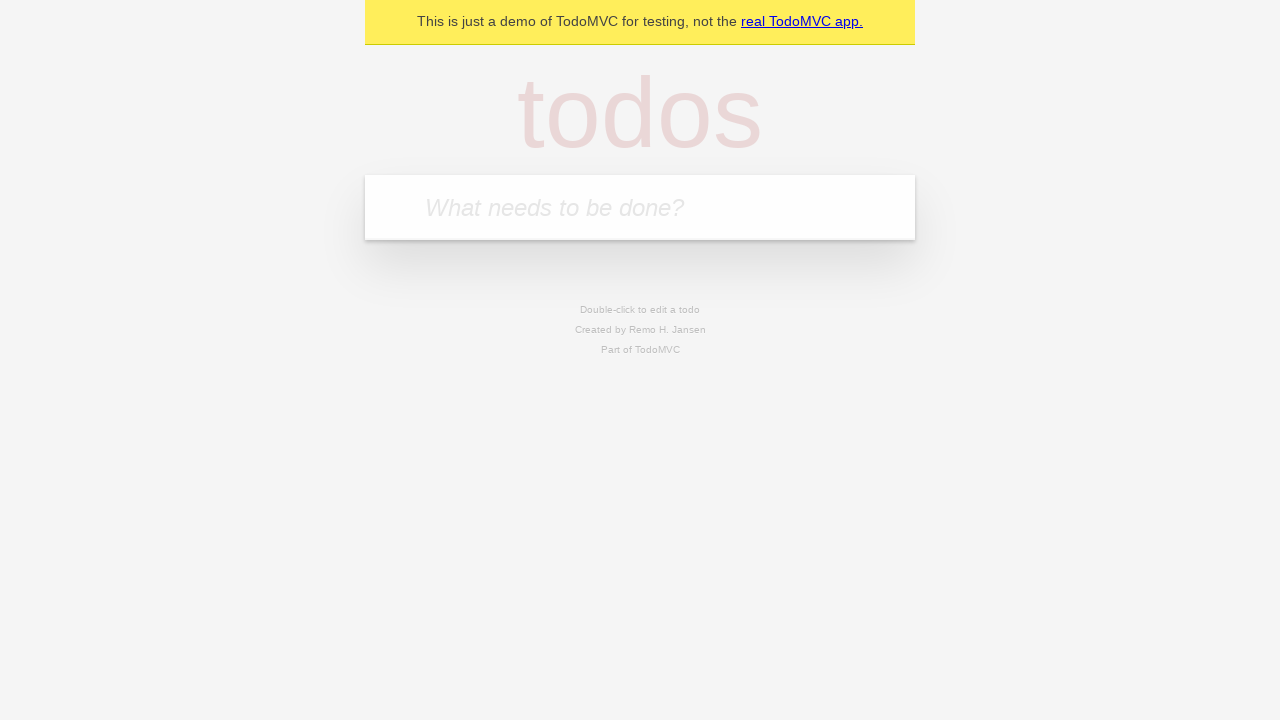

Filled todo input with 'buy some cheese' on internal:attr=[placeholder="What needs to be done?"i]
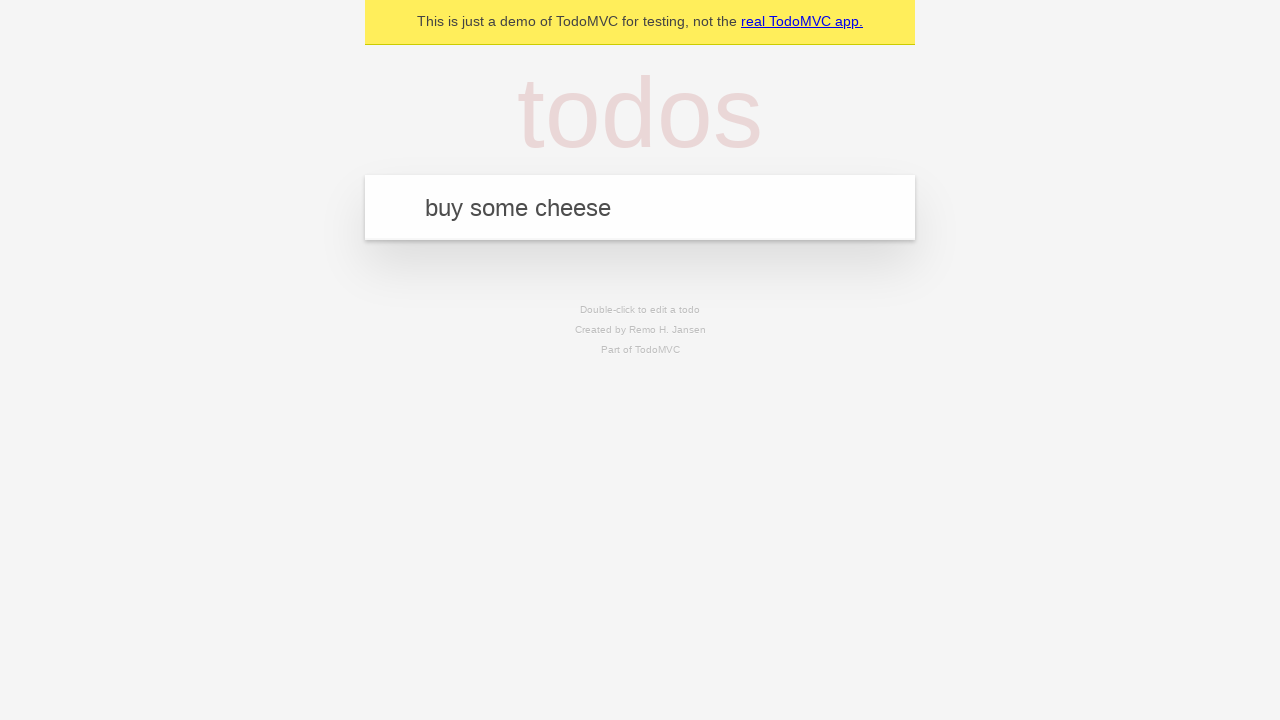

Pressed Enter to add first todo on internal:attr=[placeholder="What needs to be done?"i]
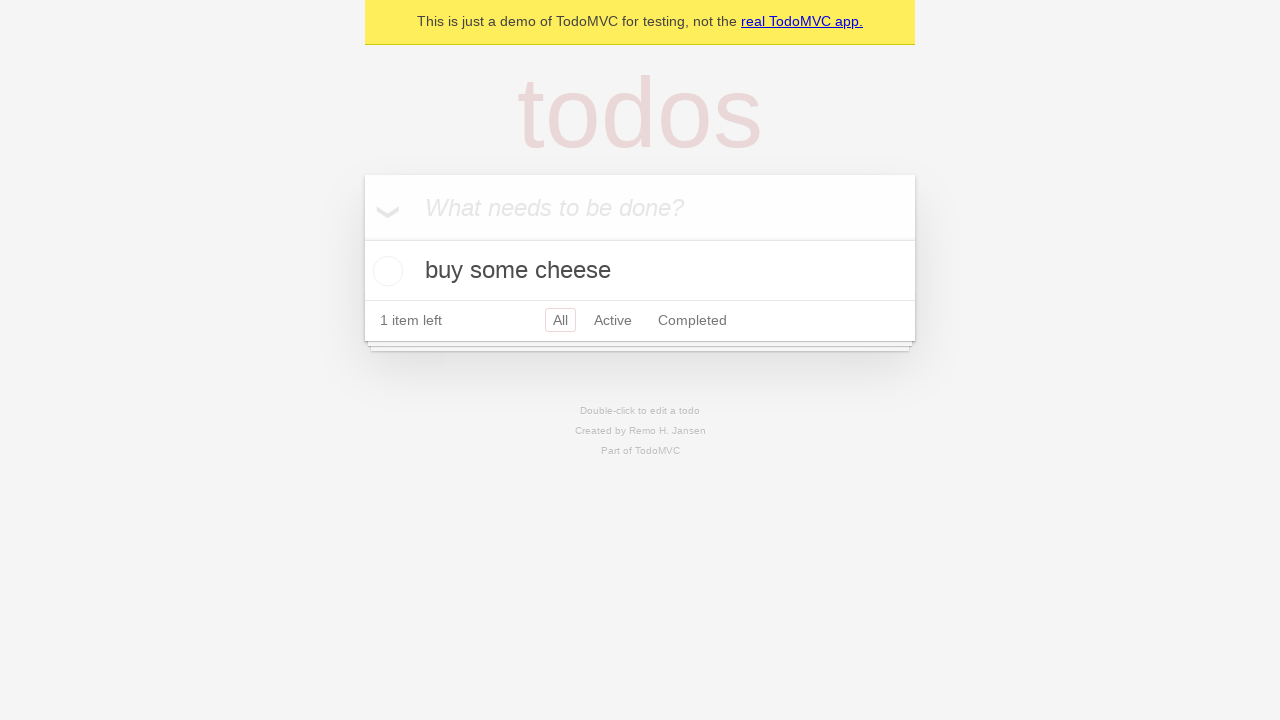

Filled todo input with 'feed the cat' on internal:attr=[placeholder="What needs to be done?"i]
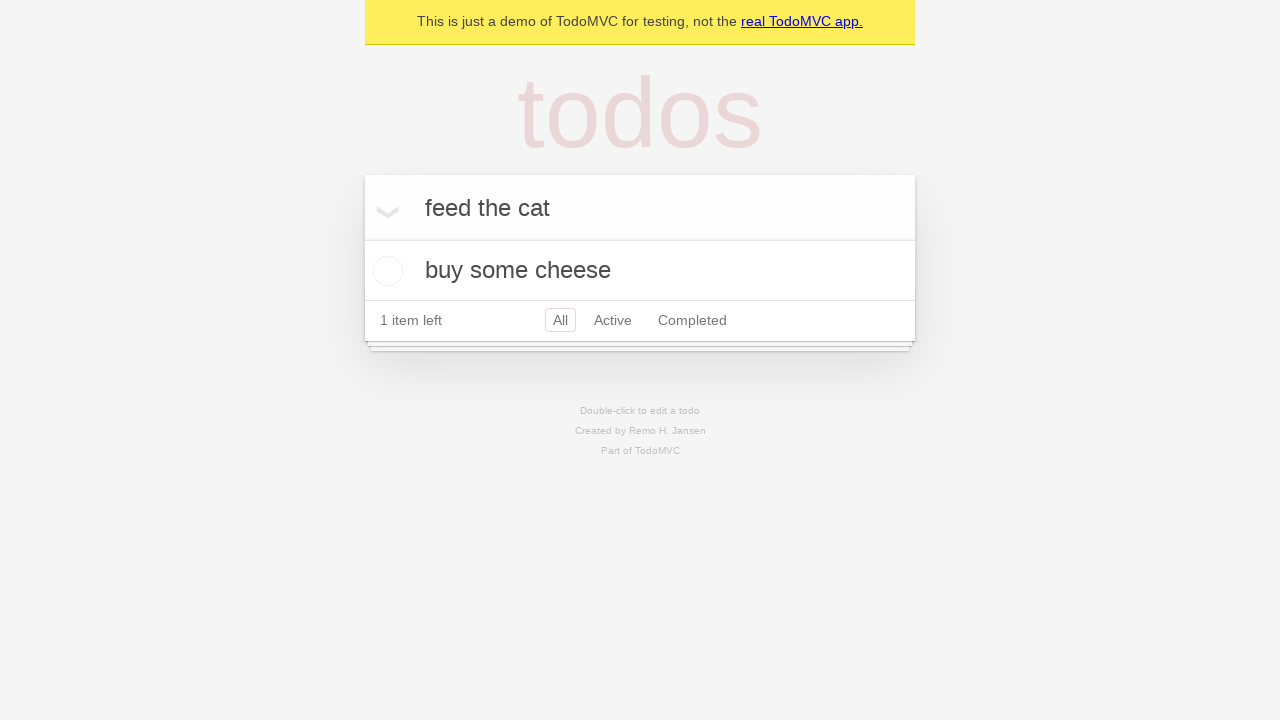

Pressed Enter to add second todo on internal:attr=[placeholder="What needs to be done?"i]
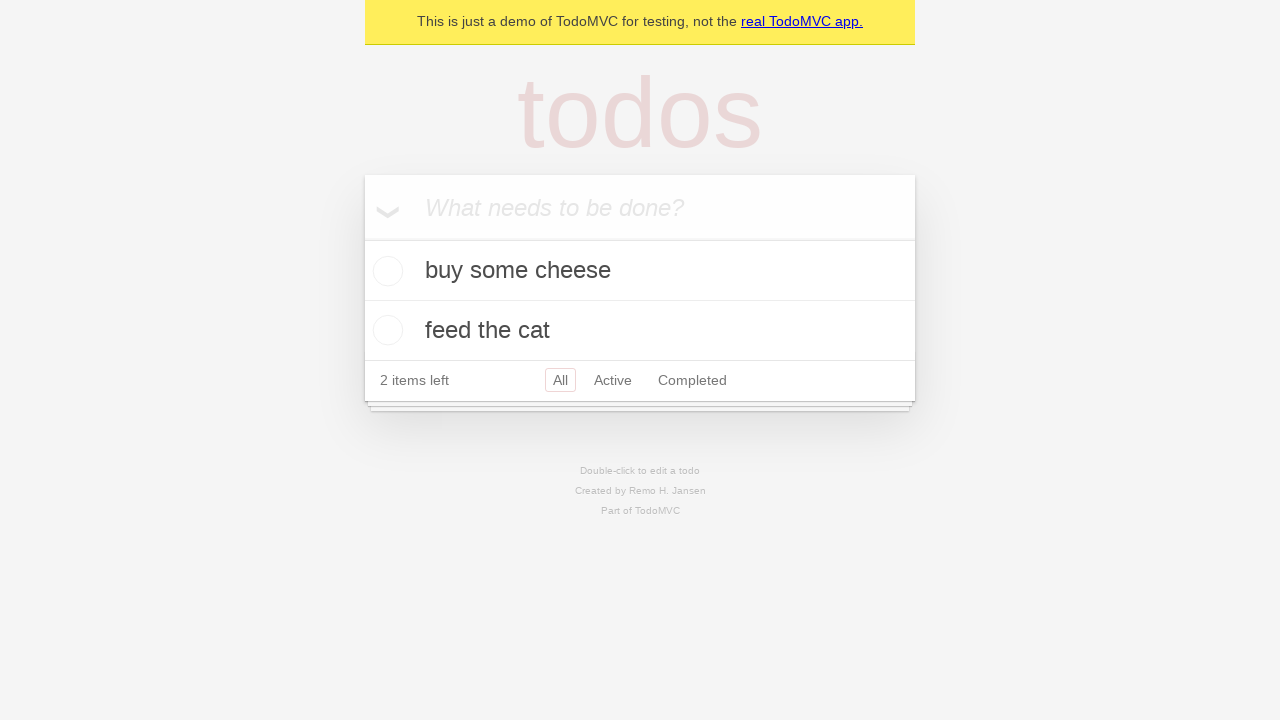

Filled todo input with 'book a doctors appointment' on internal:attr=[placeholder="What needs to be done?"i]
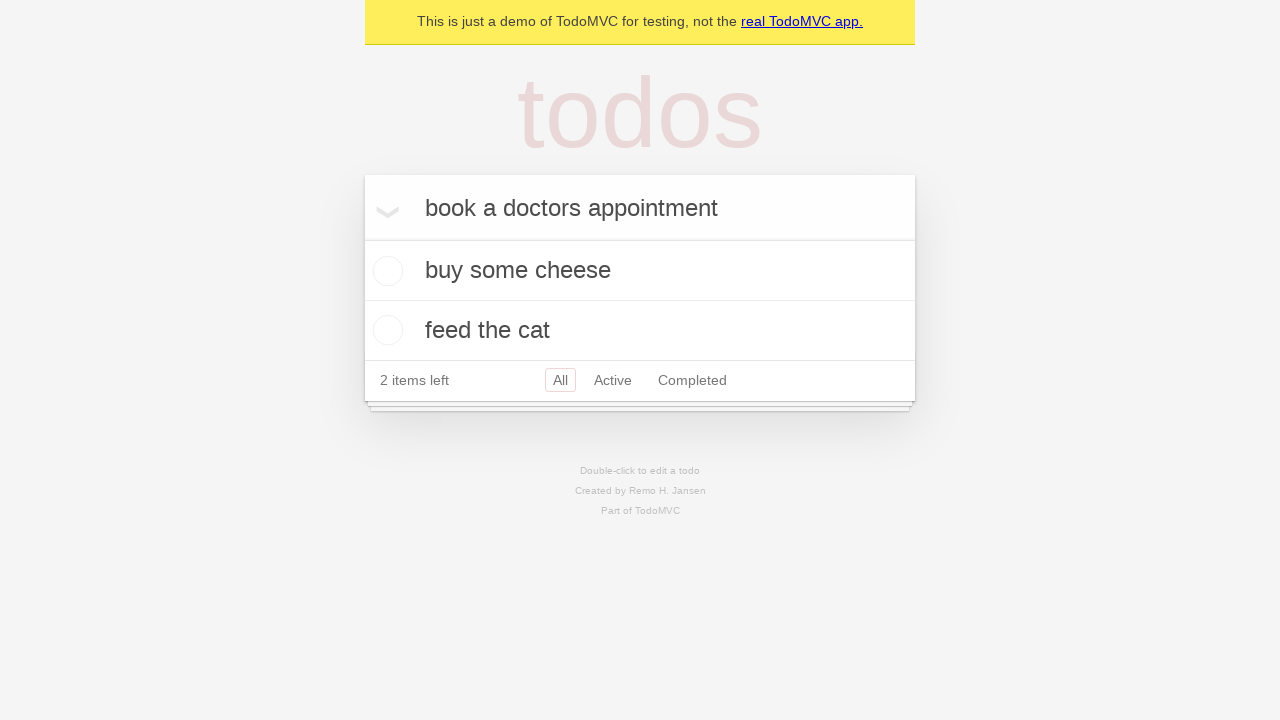

Pressed Enter to add third todo on internal:attr=[placeholder="What needs to be done?"i]
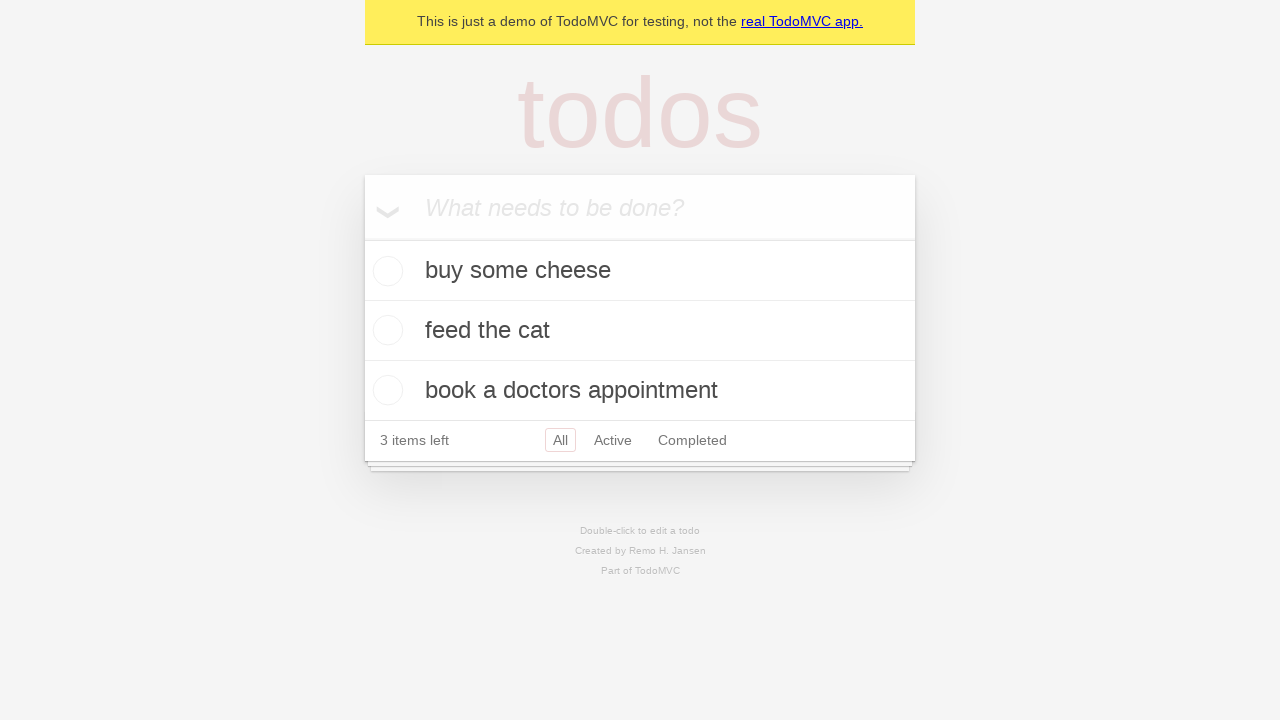

Checked 'Mark all as complete' toggle to mark all items complete at (362, 238) on internal:label="Mark all as complete"i
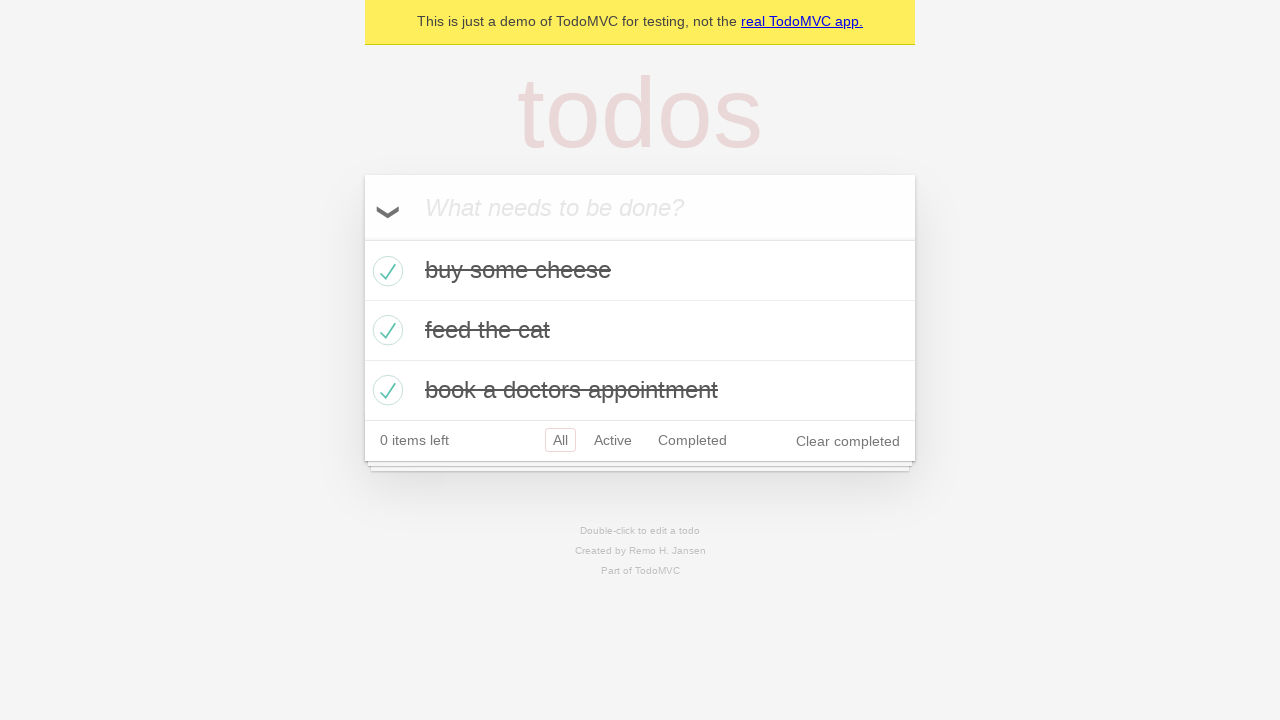

Unchecked 'Mark all as complete' toggle to clear all completed state at (362, 238) on internal:label="Mark all as complete"i
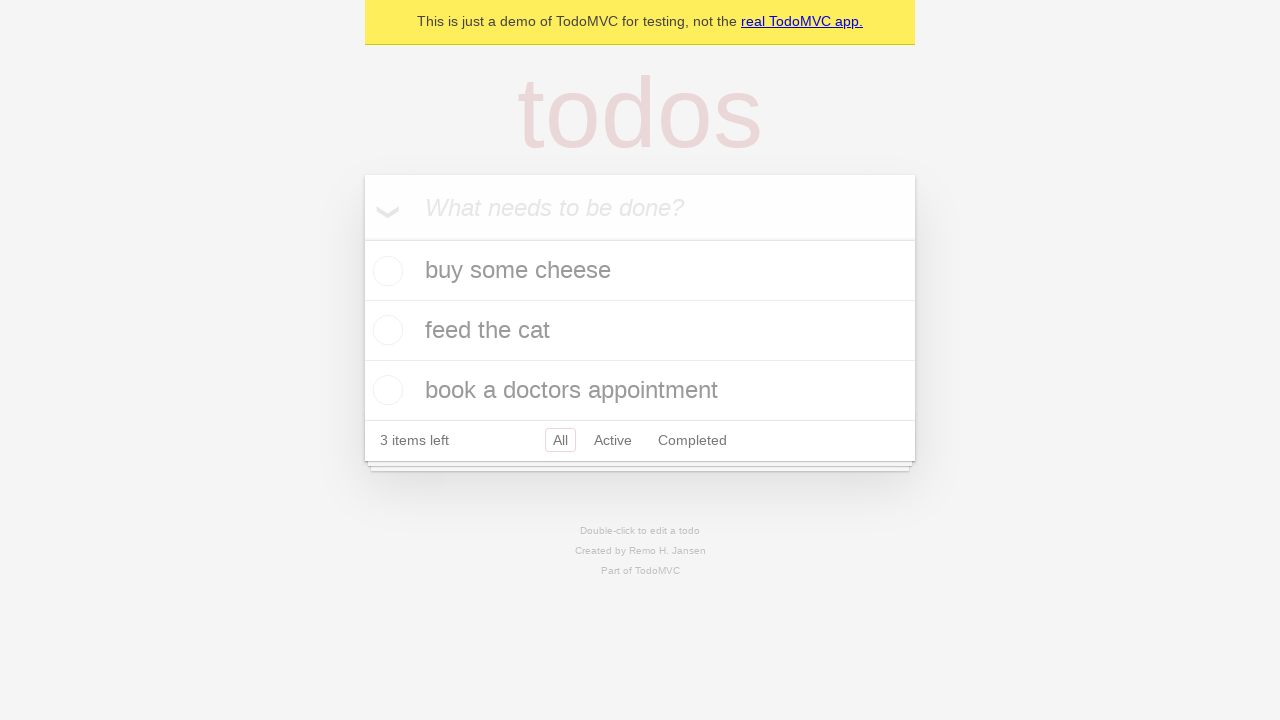

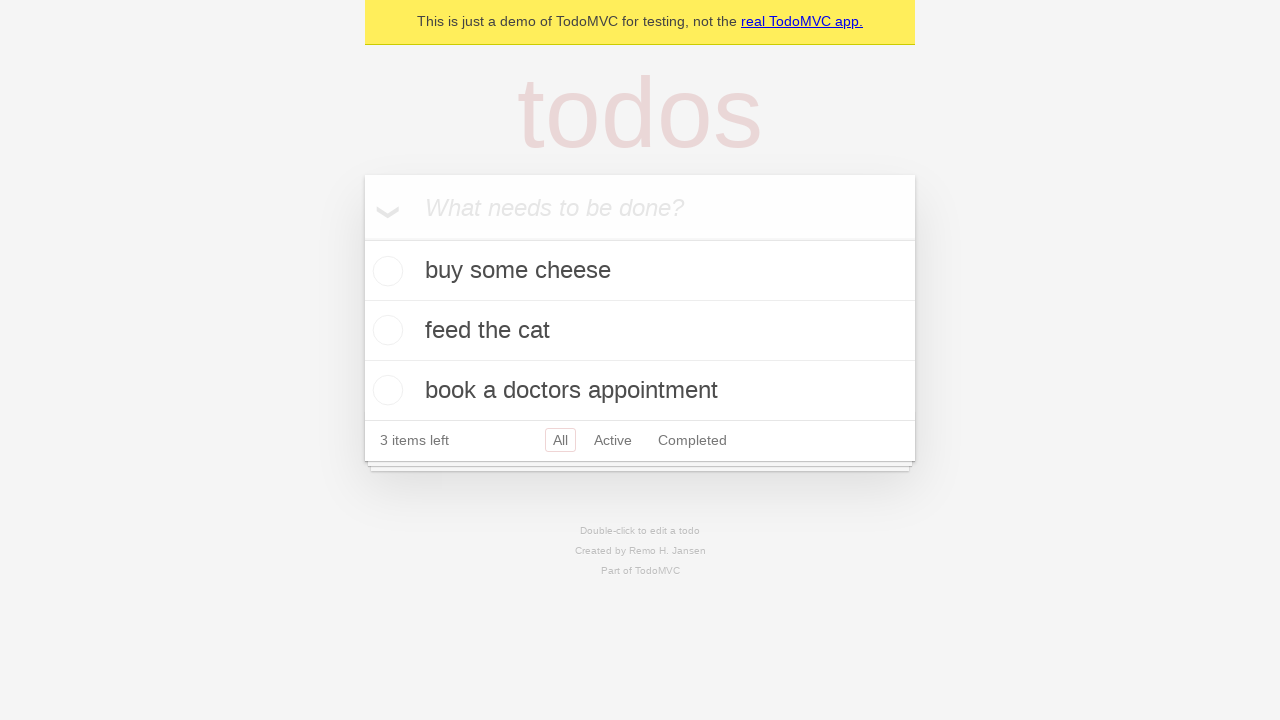